Tests dropdown menu interaction by opening the dropdown and selecting an option

Starting URL: https://formy-project.herokuapp.com/dropdown

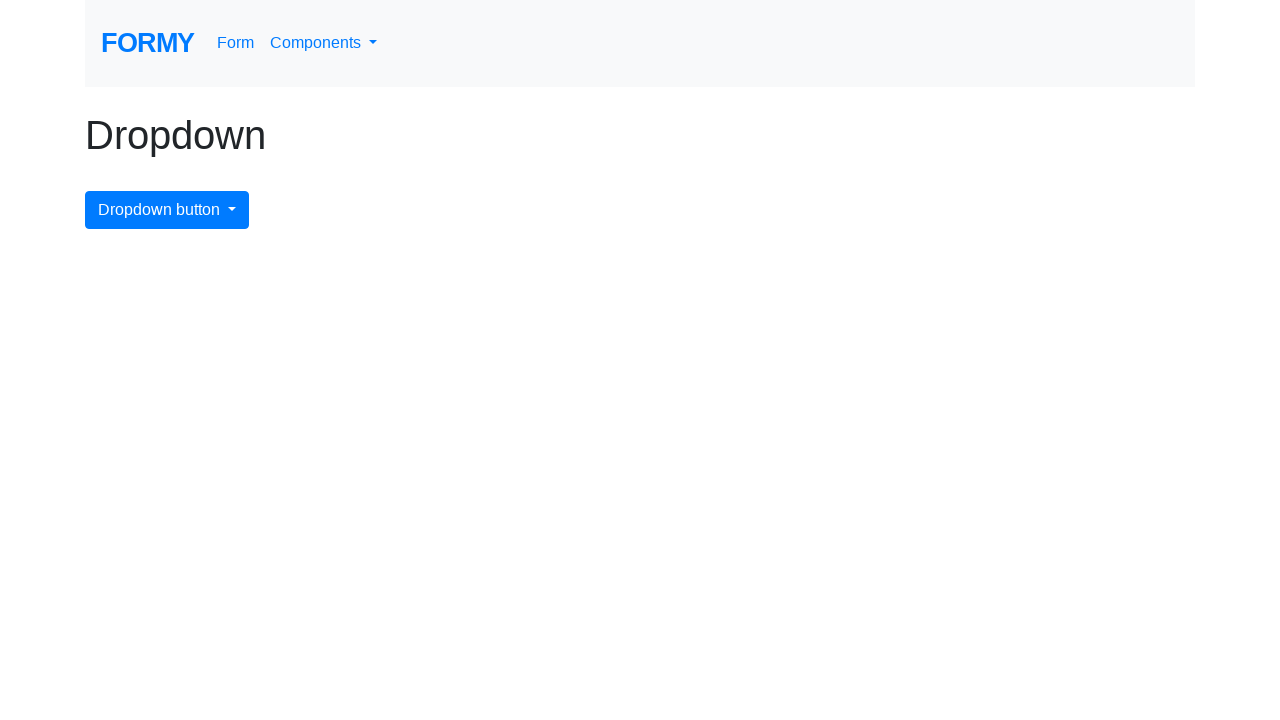

Clicked dropdown menu button to open dropdown at (167, 210) on #dropdownMenuButton
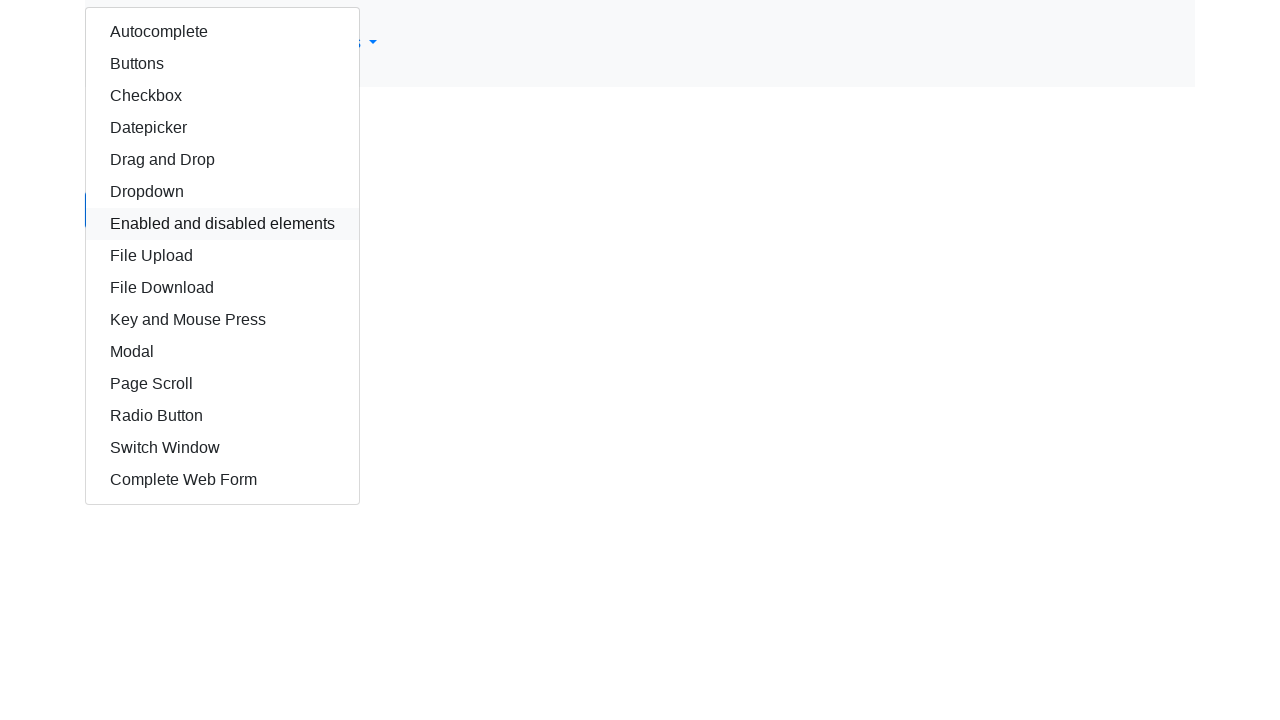

Selected autocomplete option from dropdown menu at (222, 32) on #autocomplete
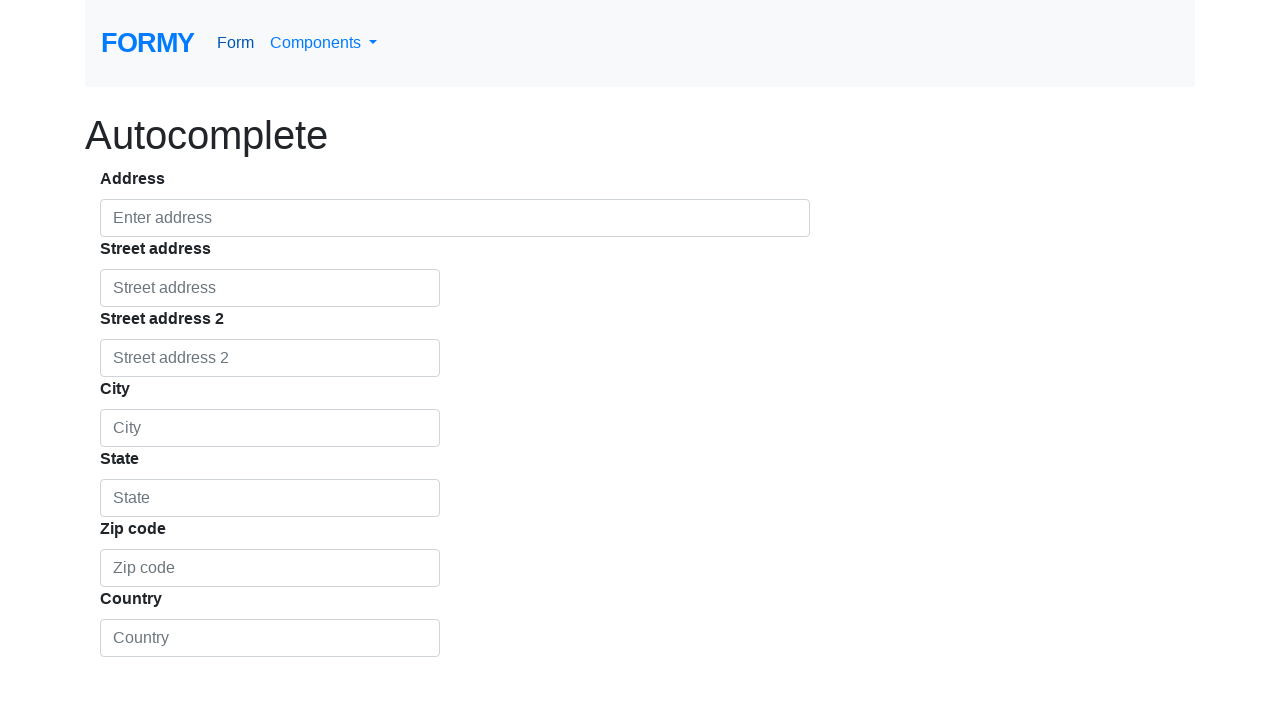

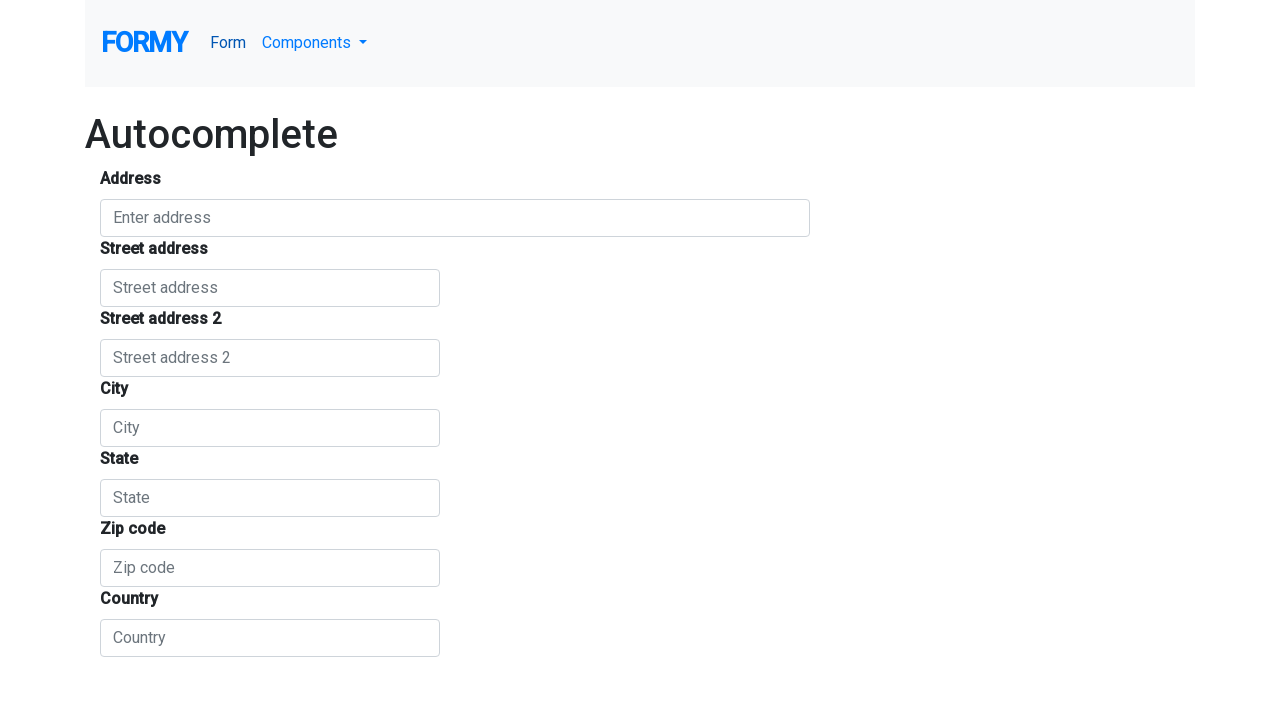